Tests selection behavior of radio buttons and checkboxes by clicking them and verifying their selected state

Starting URL: https://automationfc.github.io/basic-form/index.html

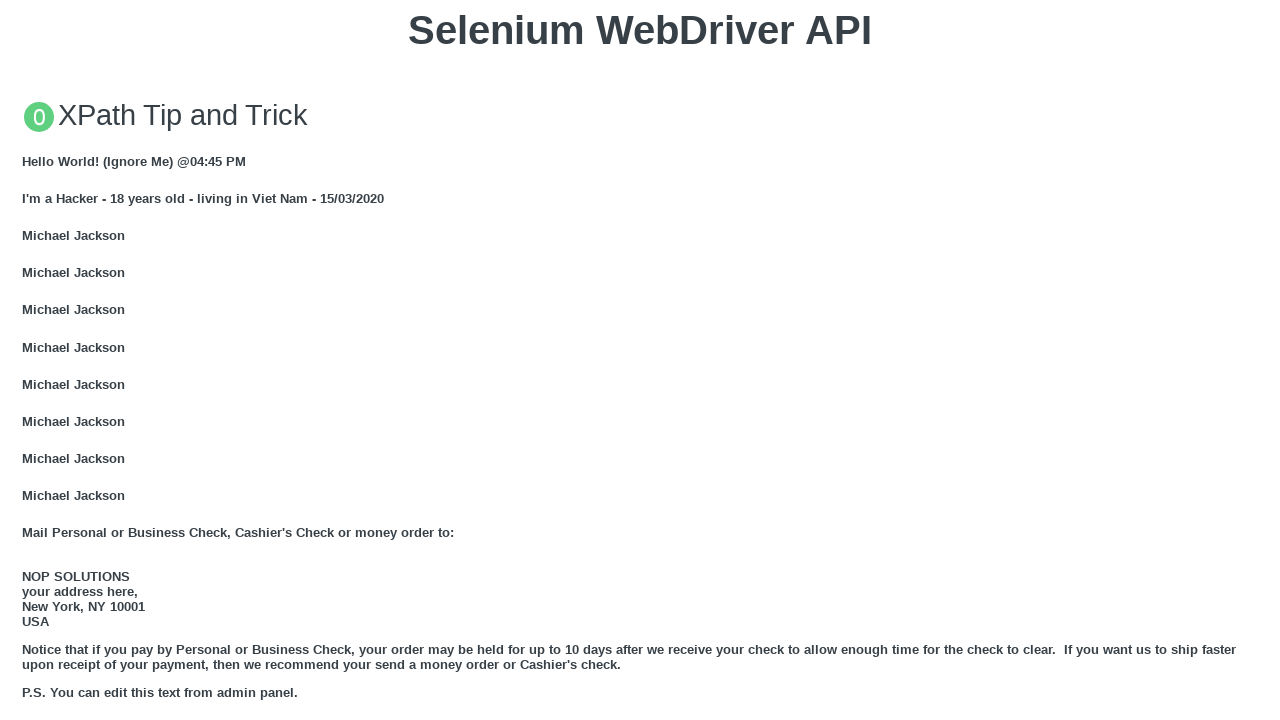

Clicked 'Age under 18' radio button at (28, 360) on #under_18
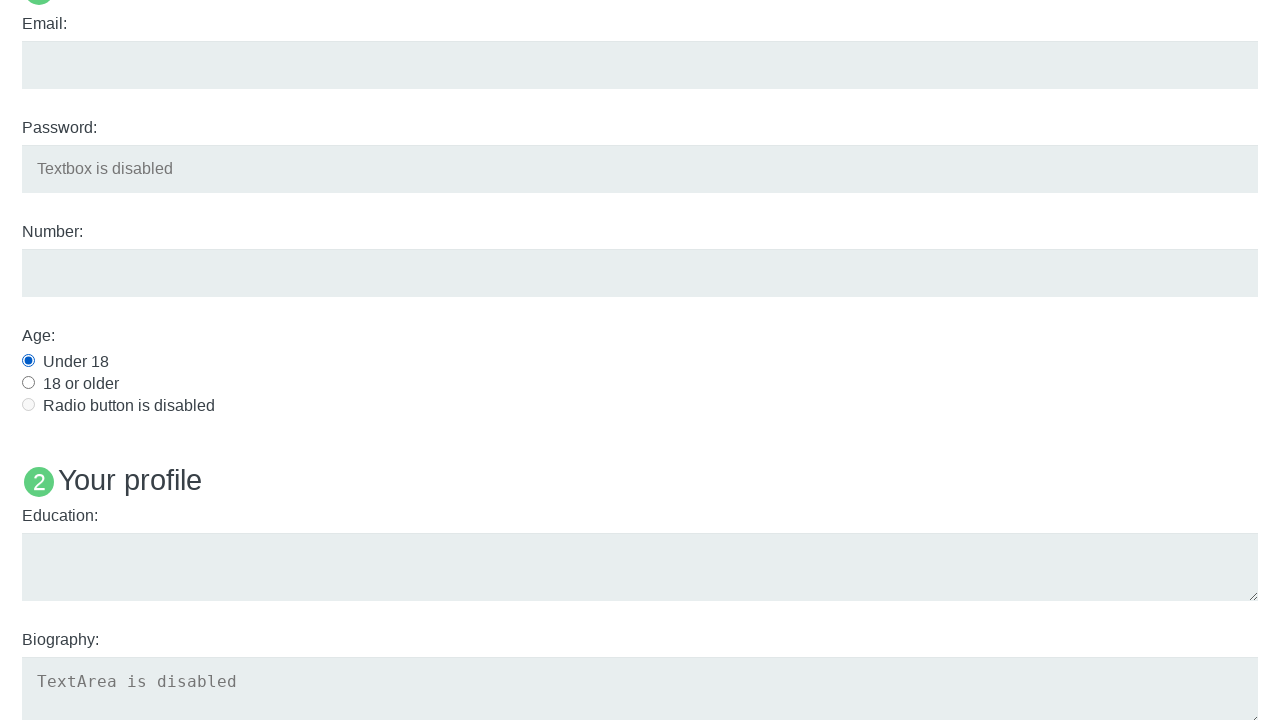

Clicked 'Java' checkbox at (28, 361) on #java
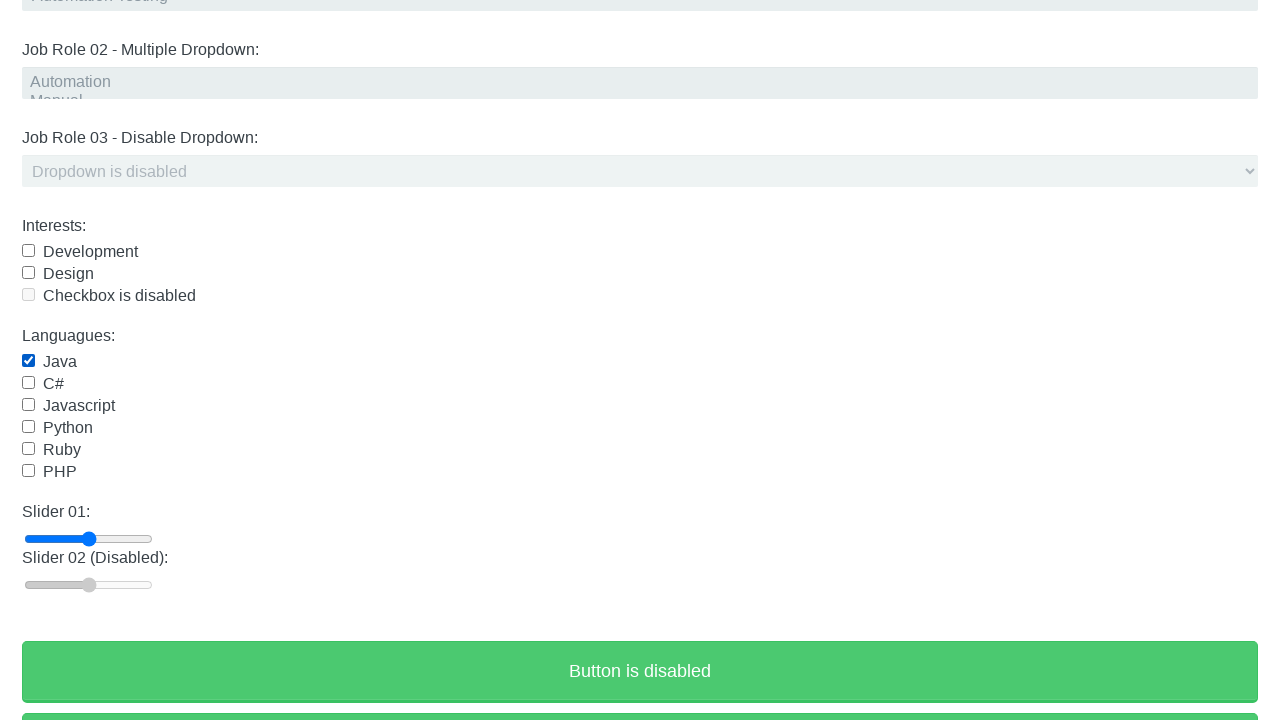

Verified 'Age under 18' radio button is checked
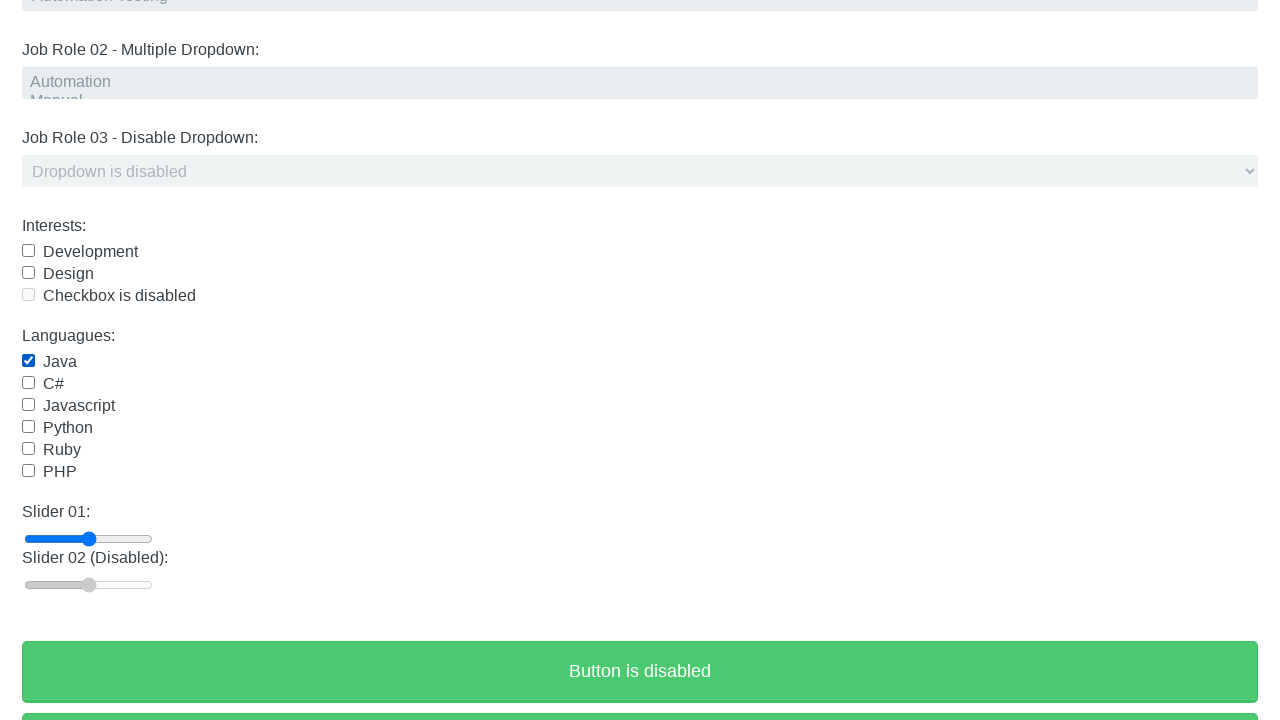

Verified 'Java' checkbox is checked
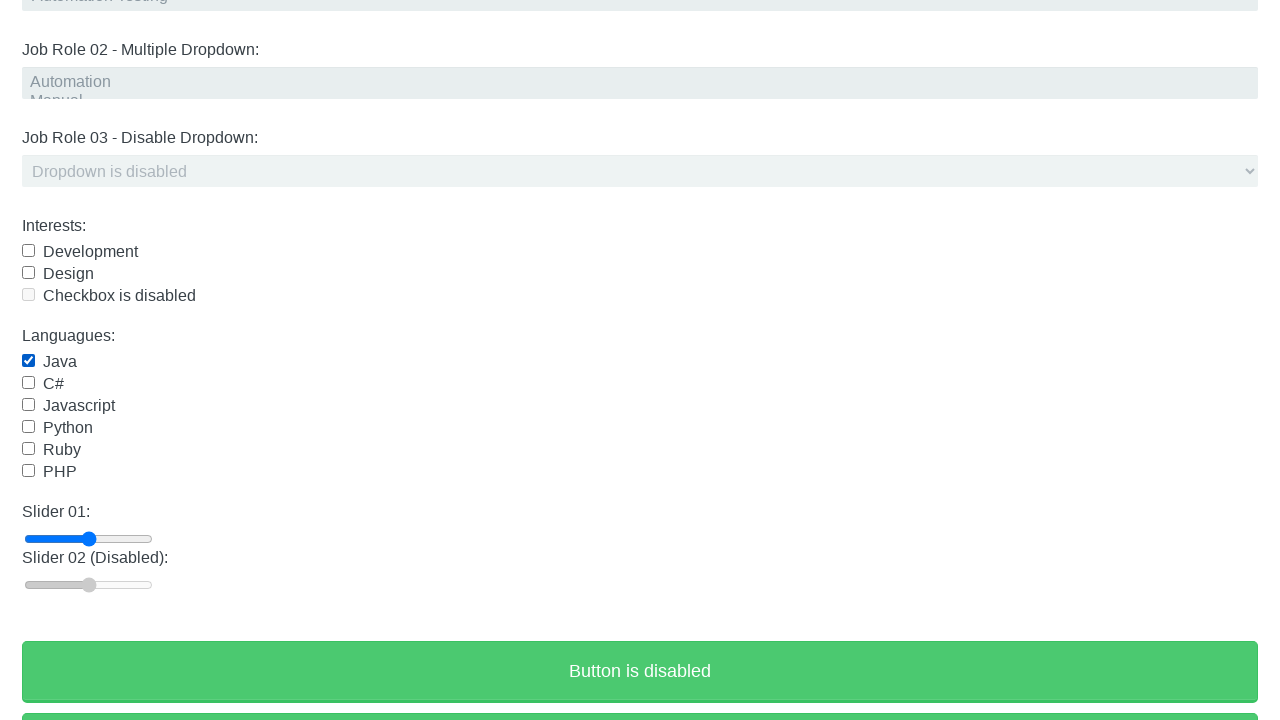

Clicked 'Age under 18' radio button again to attempt toggle at (28, 360) on #under_18
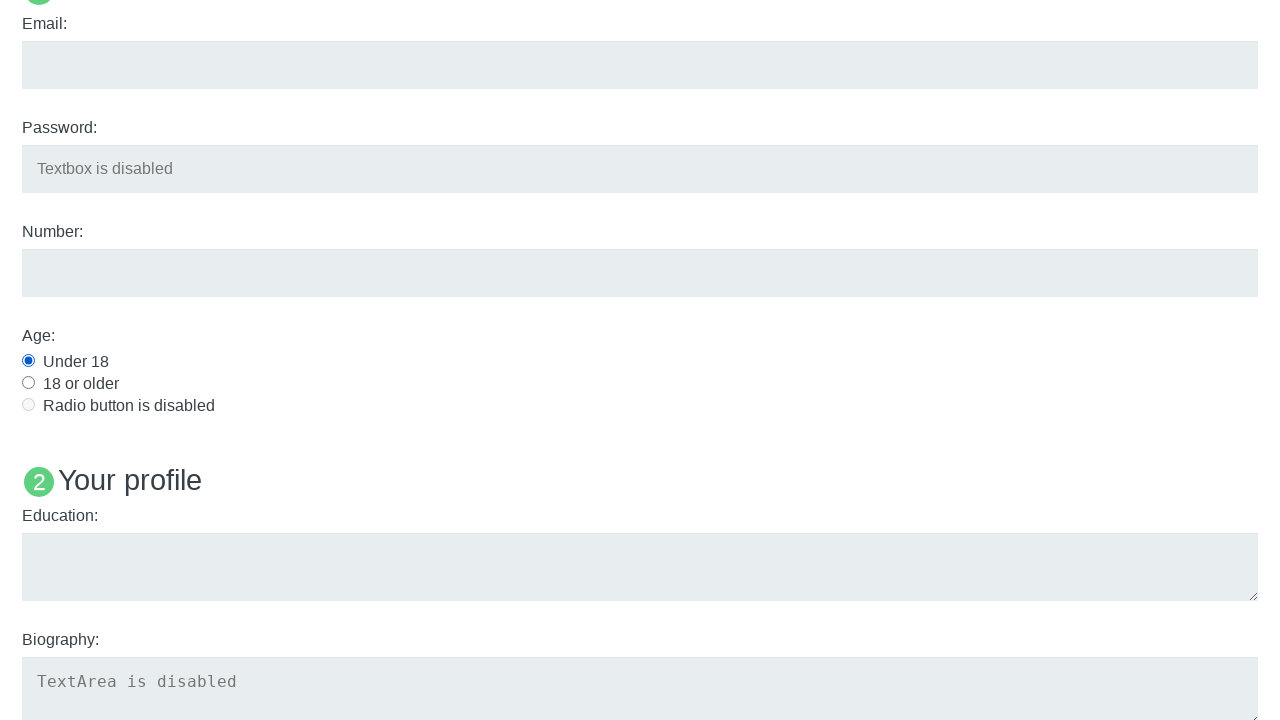

Clicked 'Java' checkbox again to toggle off at (28, 361) on #java
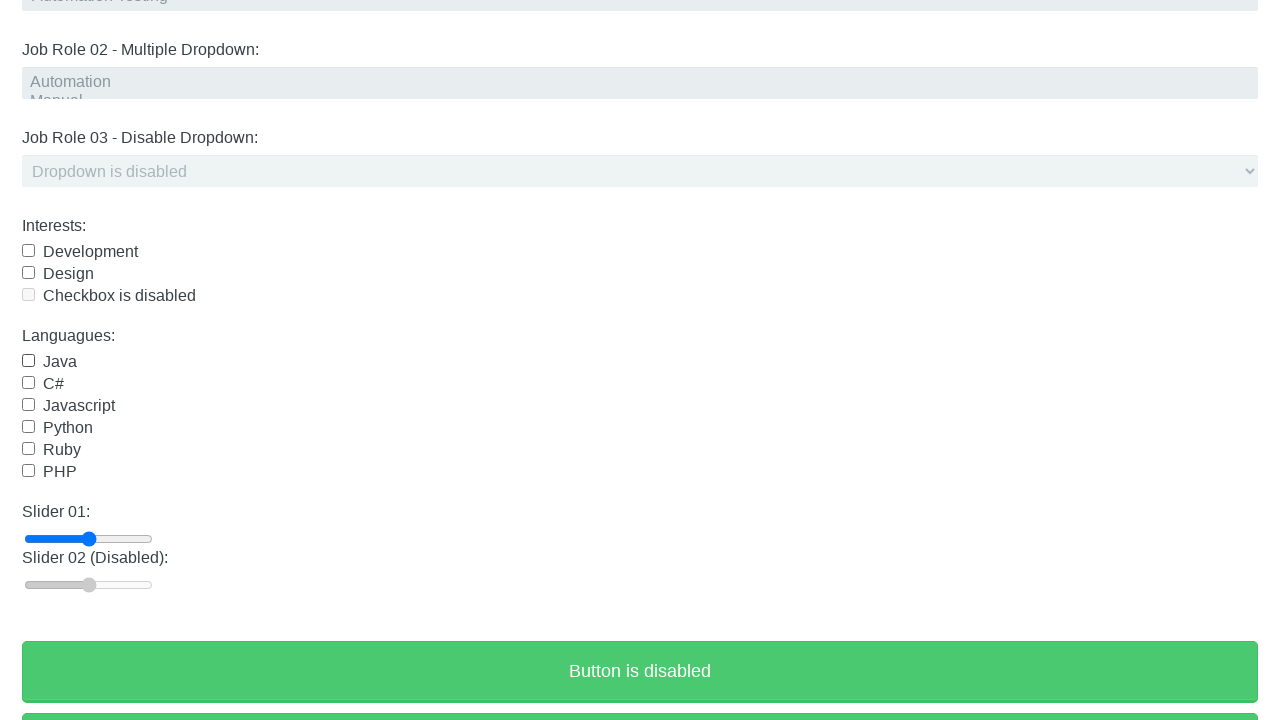

Verified 'Age under 18' radio button remains checked after second click
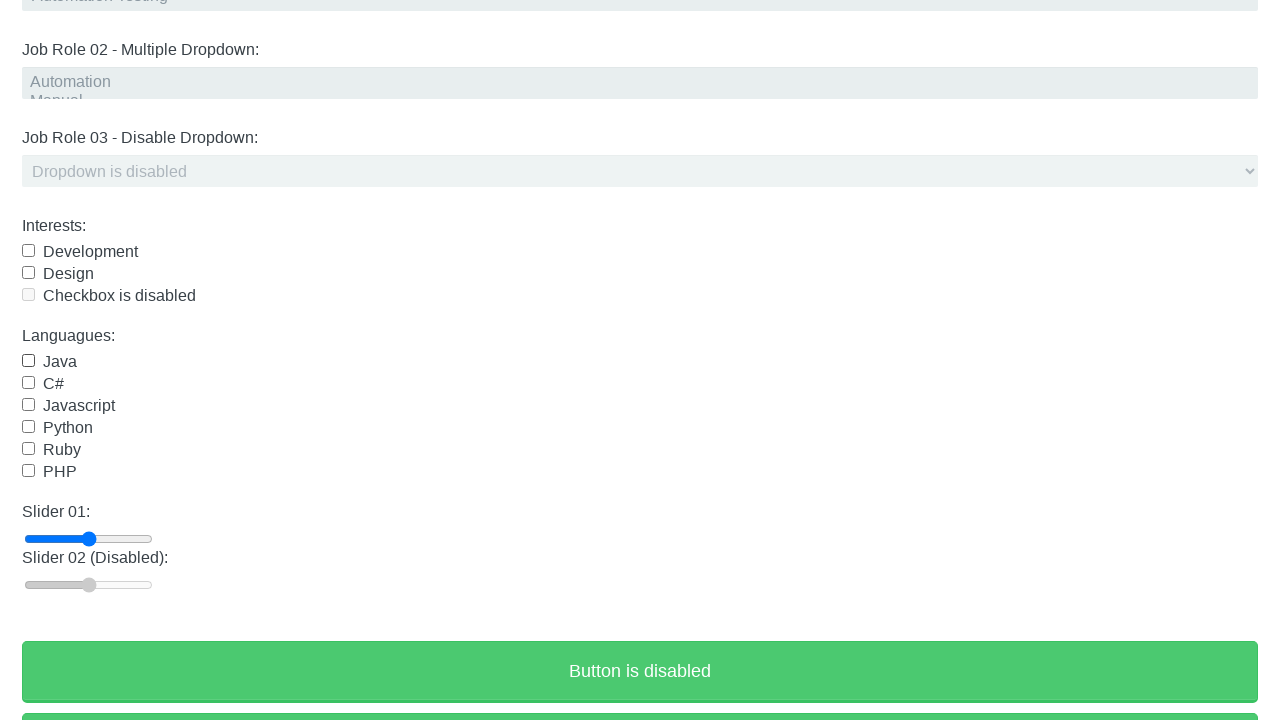

Verified 'Java' checkbox is unchecked after second click
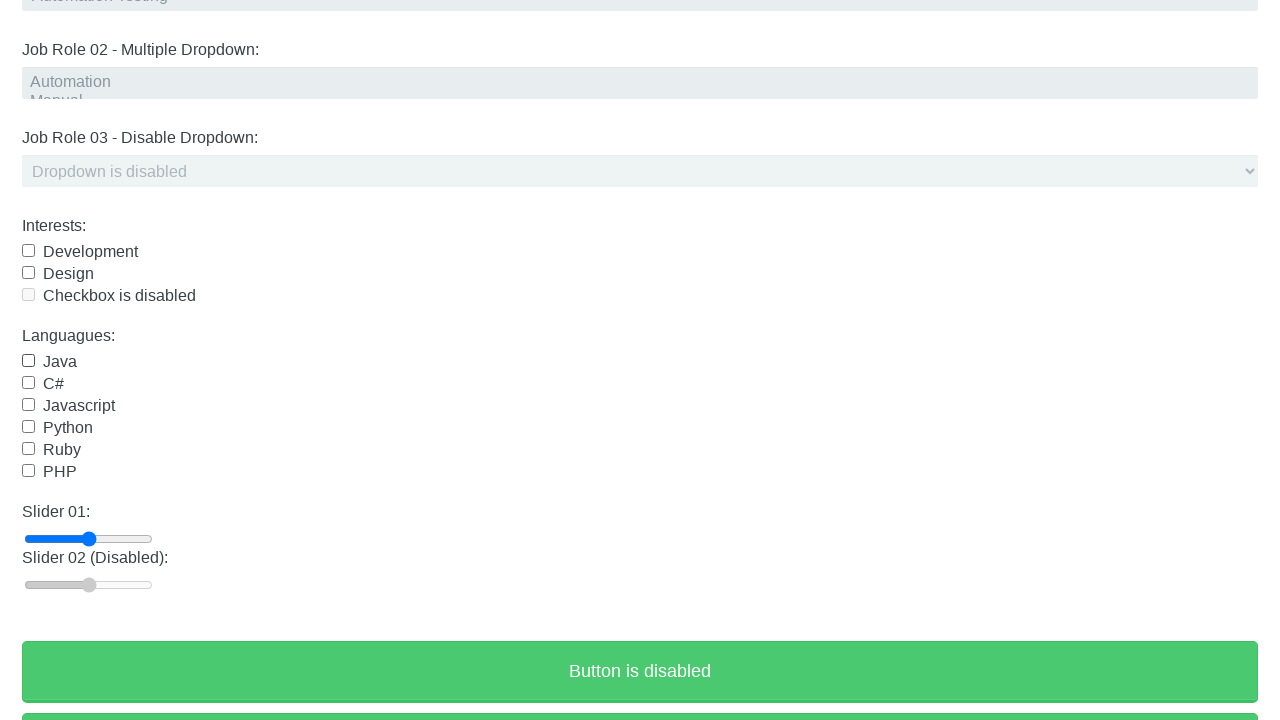

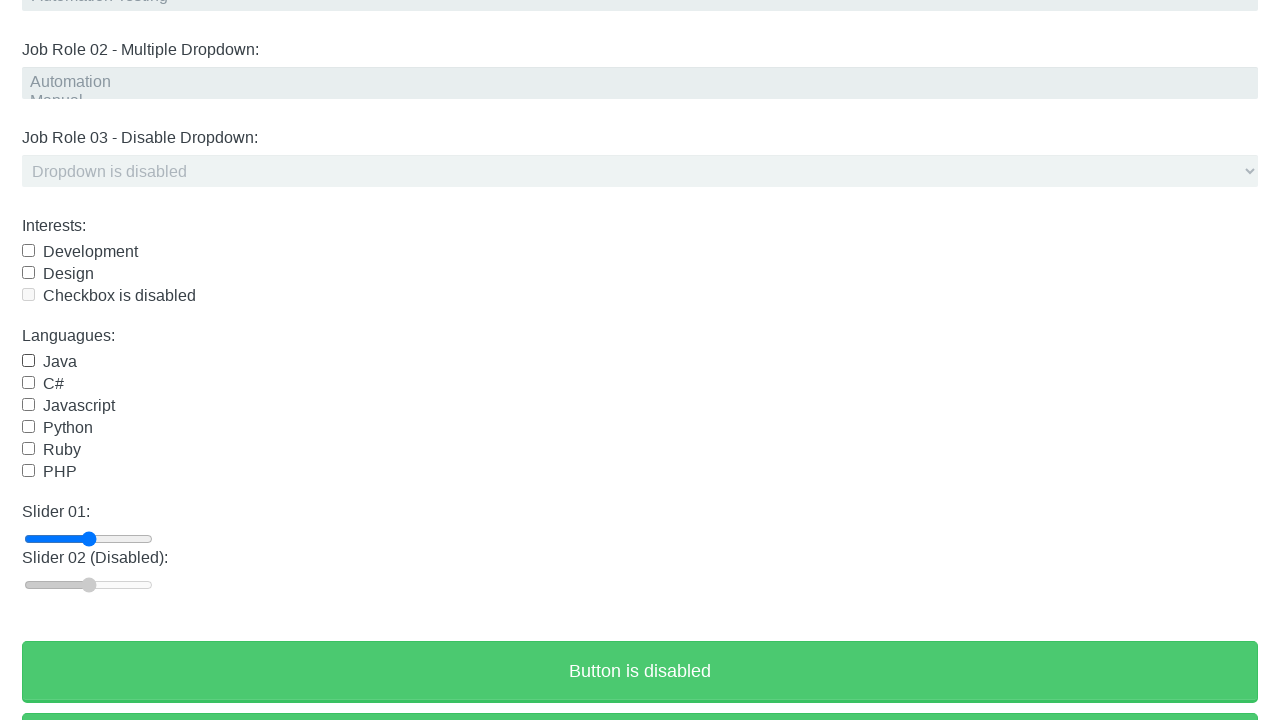